Tests a registration form by filling in first name, last name, and email fields, submitting the form, and verifying the success message is displayed.

Starting URL: http://suninjuly.github.io/registration1.html

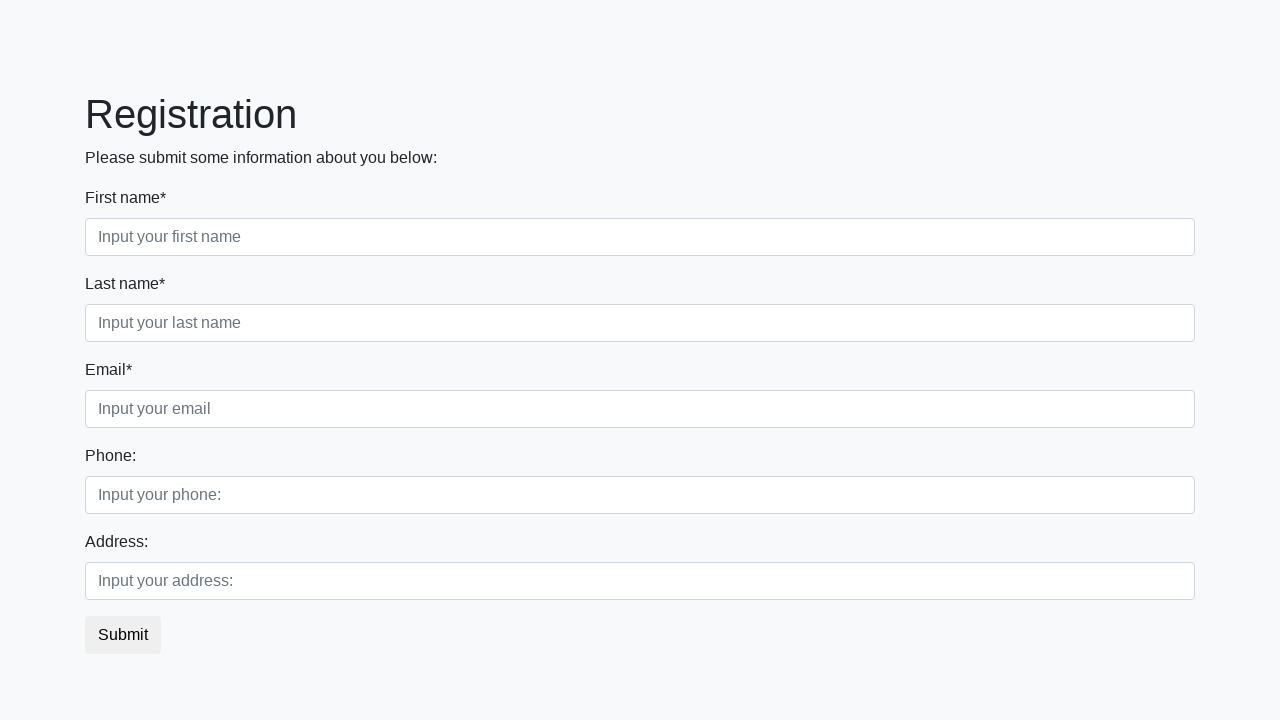

Filled first name field with 'Ivan' on input[placeholder="Input your first name"]
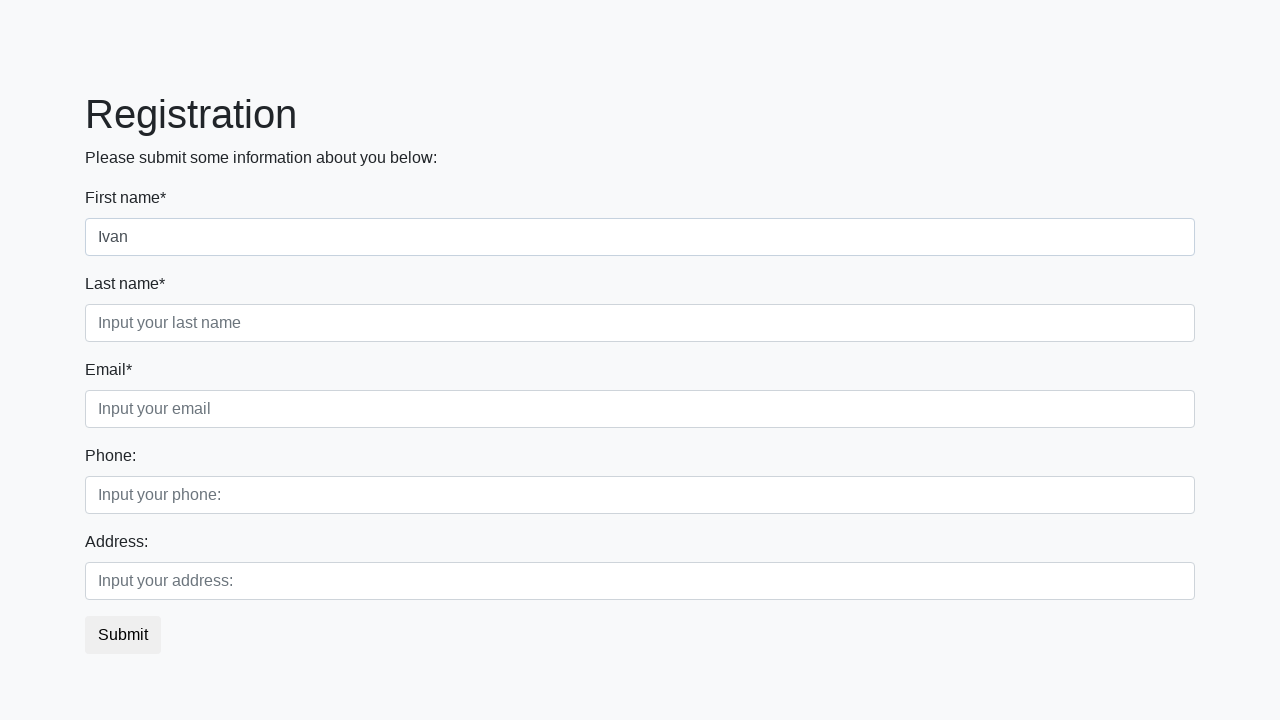

Filled last name field with 'Petrov' on input[placeholder="Input your last name"]
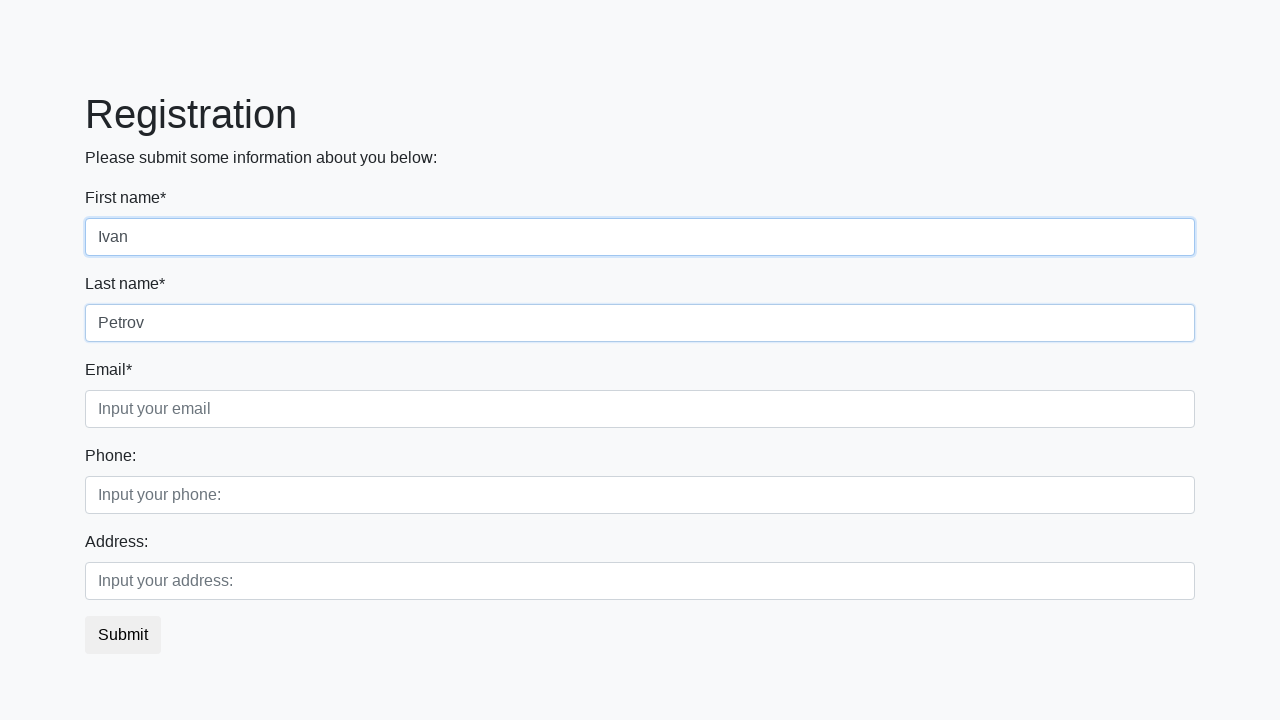

Filled email field with 'testuser847@example.com' on input[placeholder="Input your email"]
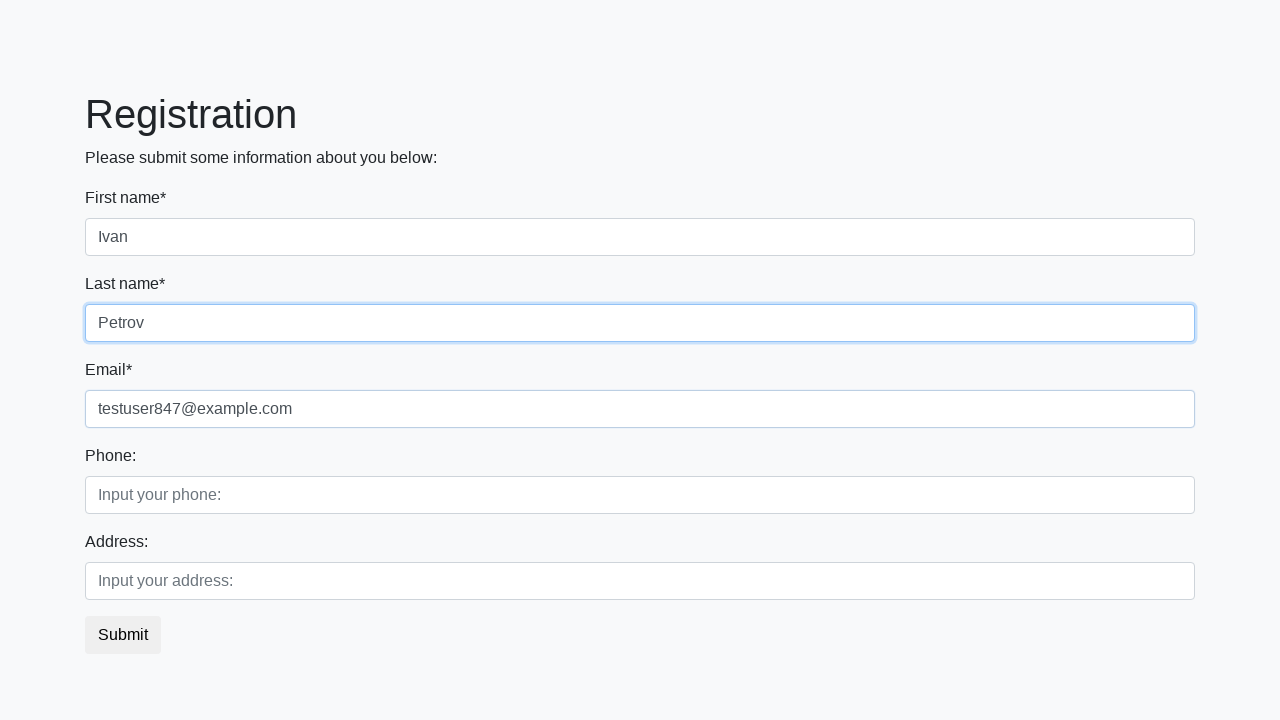

Clicked submit button to register at (123, 635) on button.btn
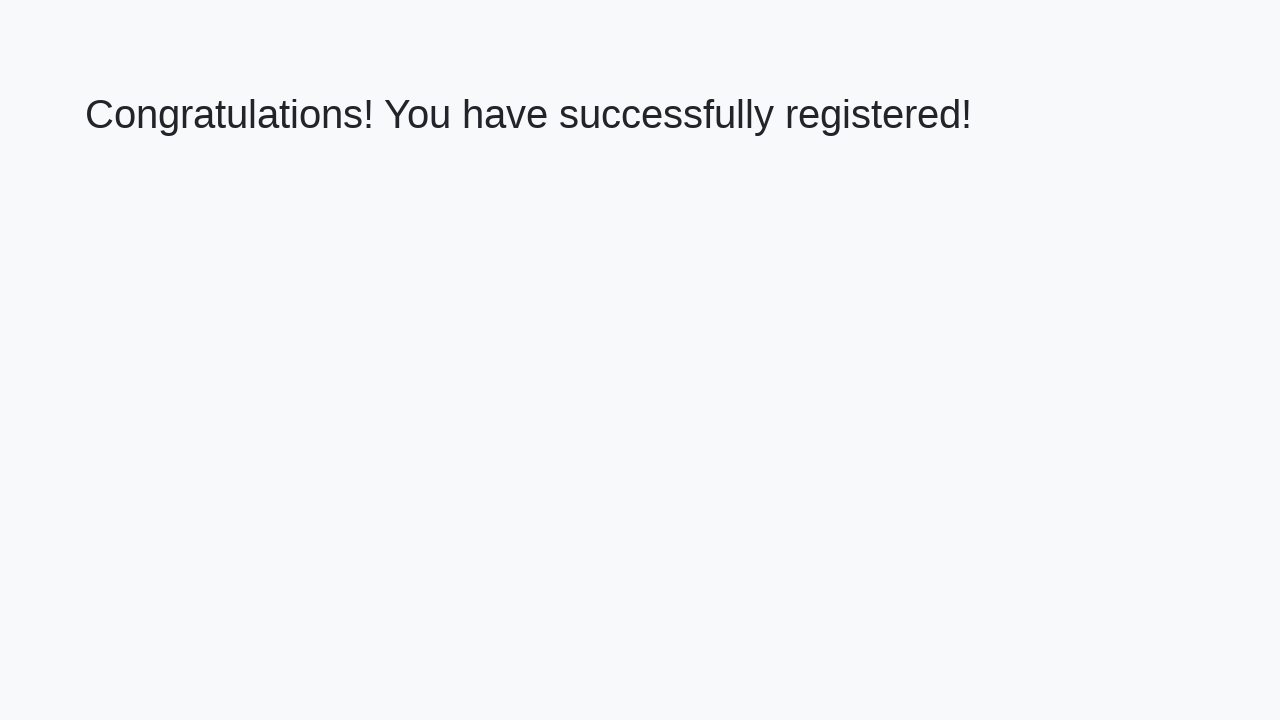

Success message heading loaded
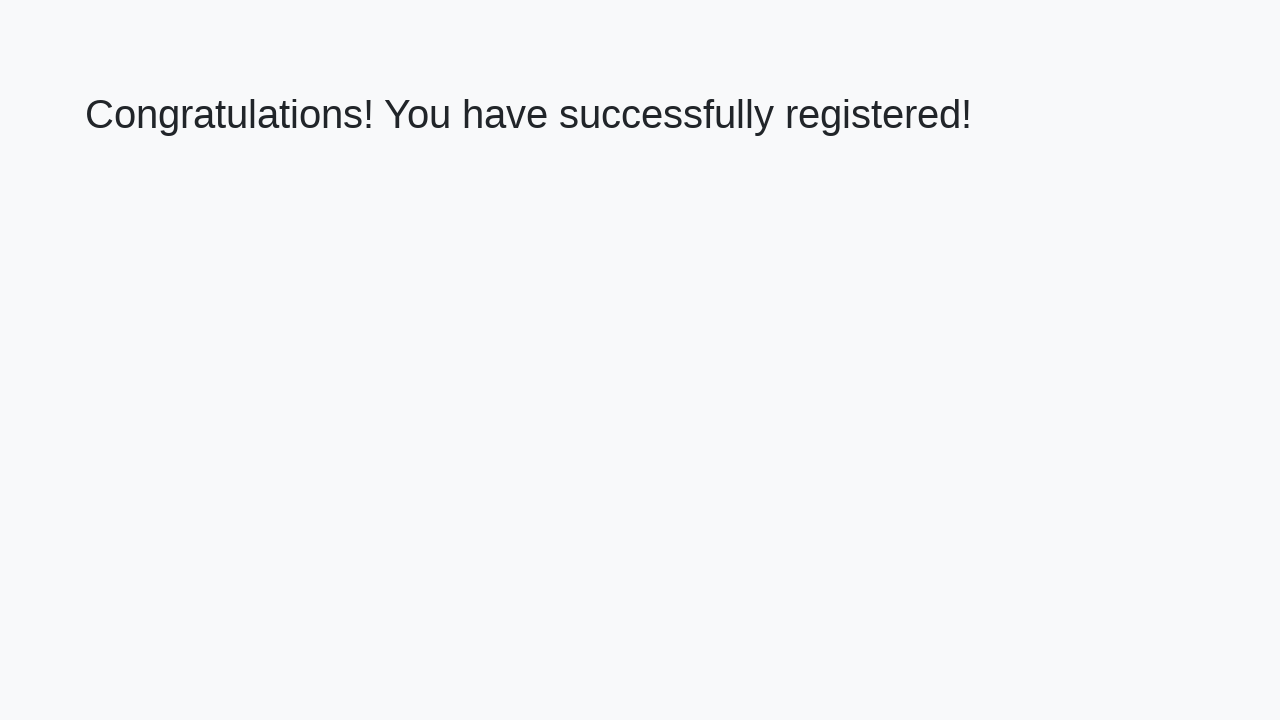

Retrieved success message text
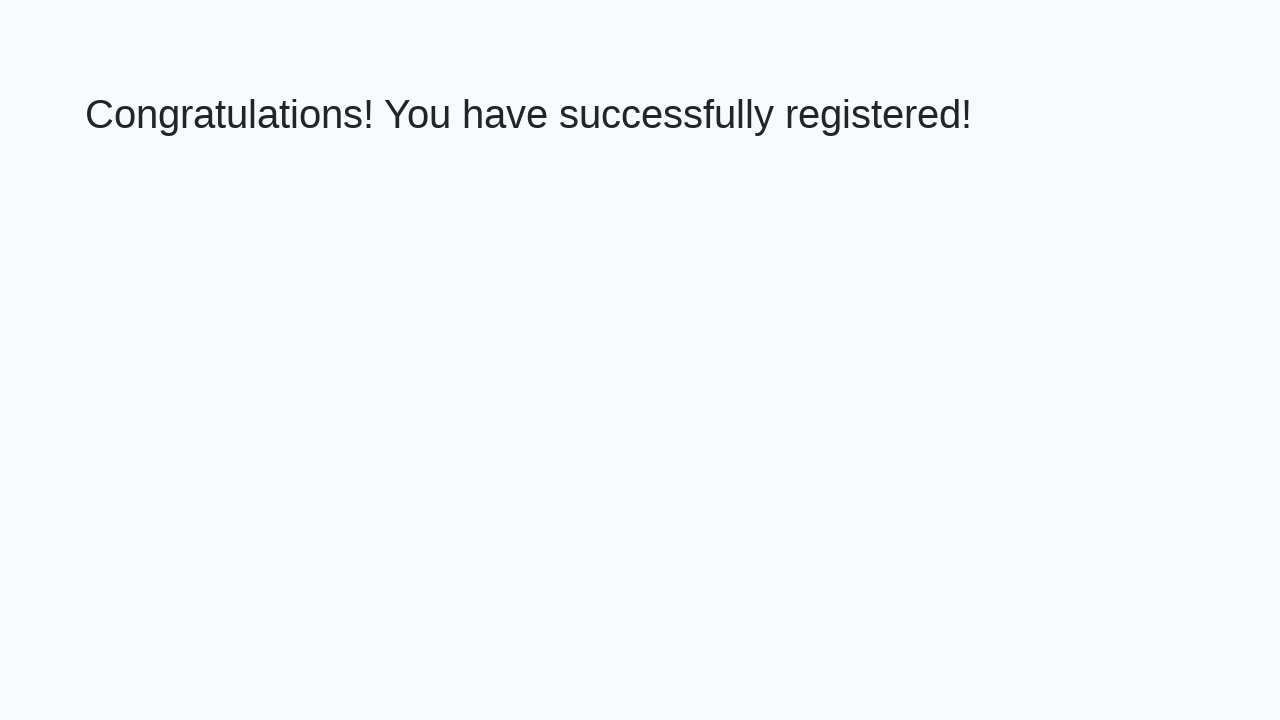

Verified success message: 'Congratulations! You have successfully registered!'
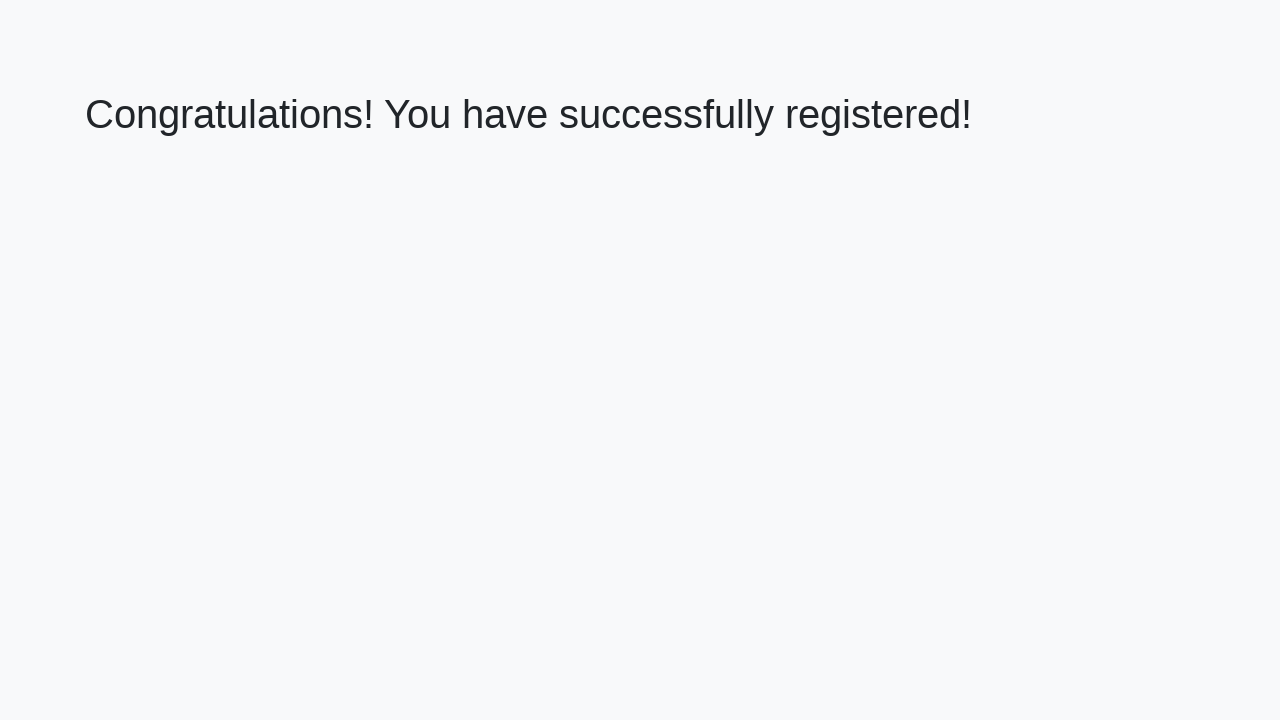

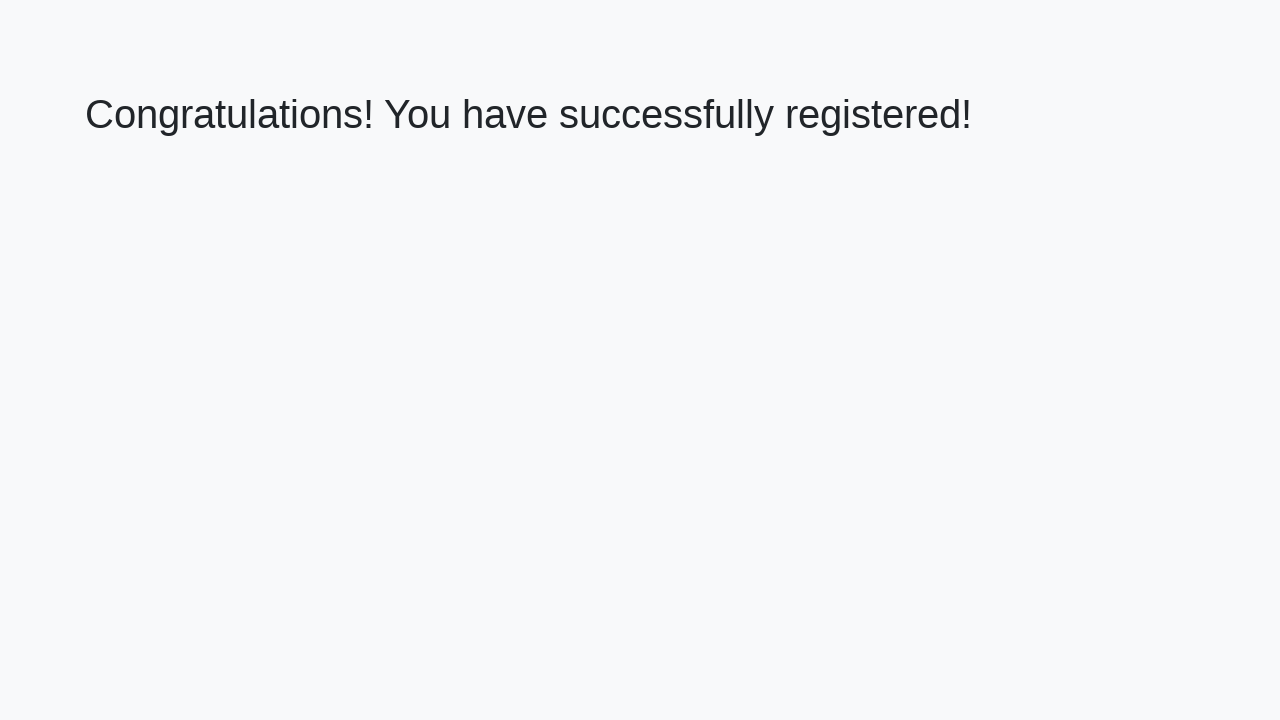